Navigates to a Vindaloo recipe page on RecipeTinEats and locates the recipe container section.

Starting URL: https://www.recipetineats.com/vindaloo/#wprm-recipe-container-65415

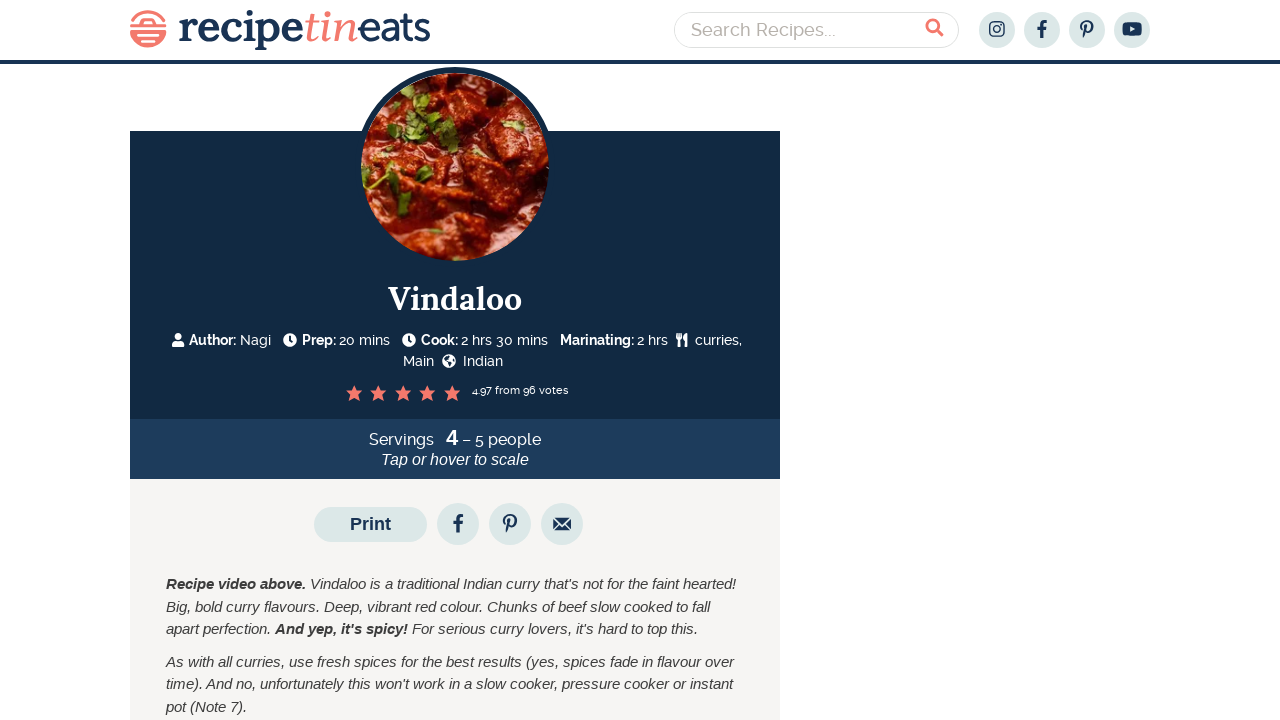

Recipe container #wprm-recipe-container-65415 loaded
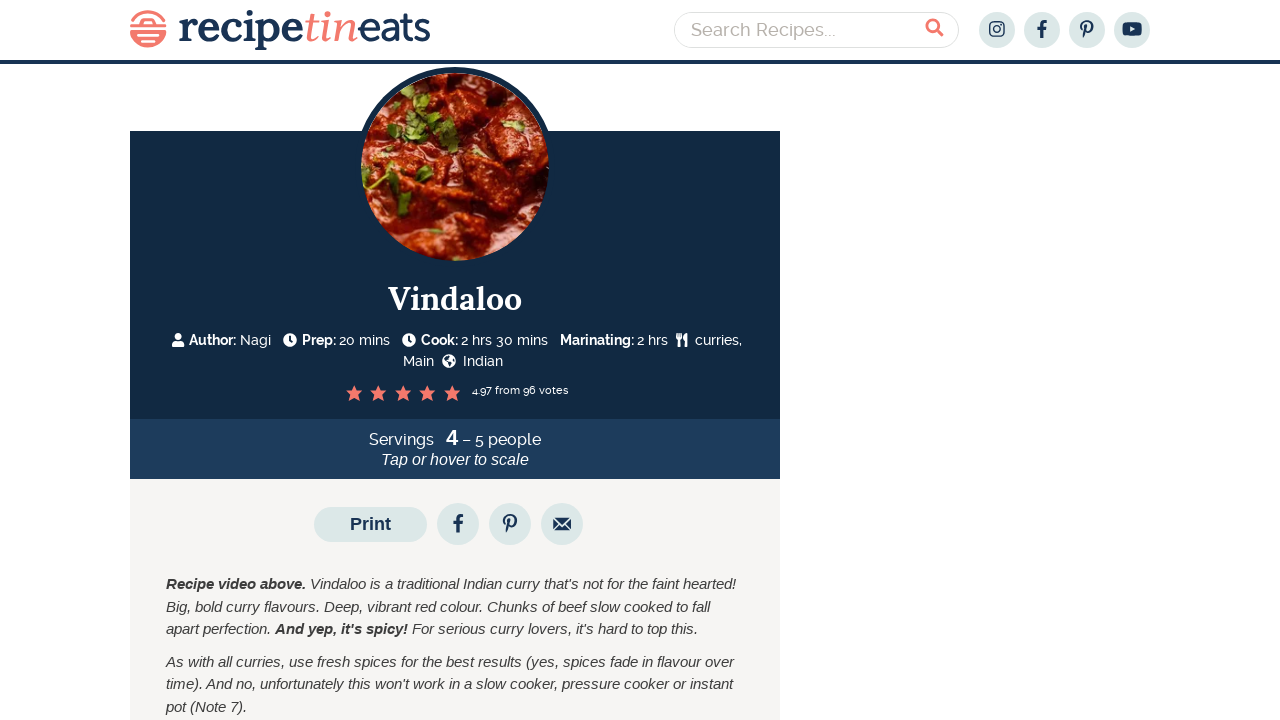

Located print link element
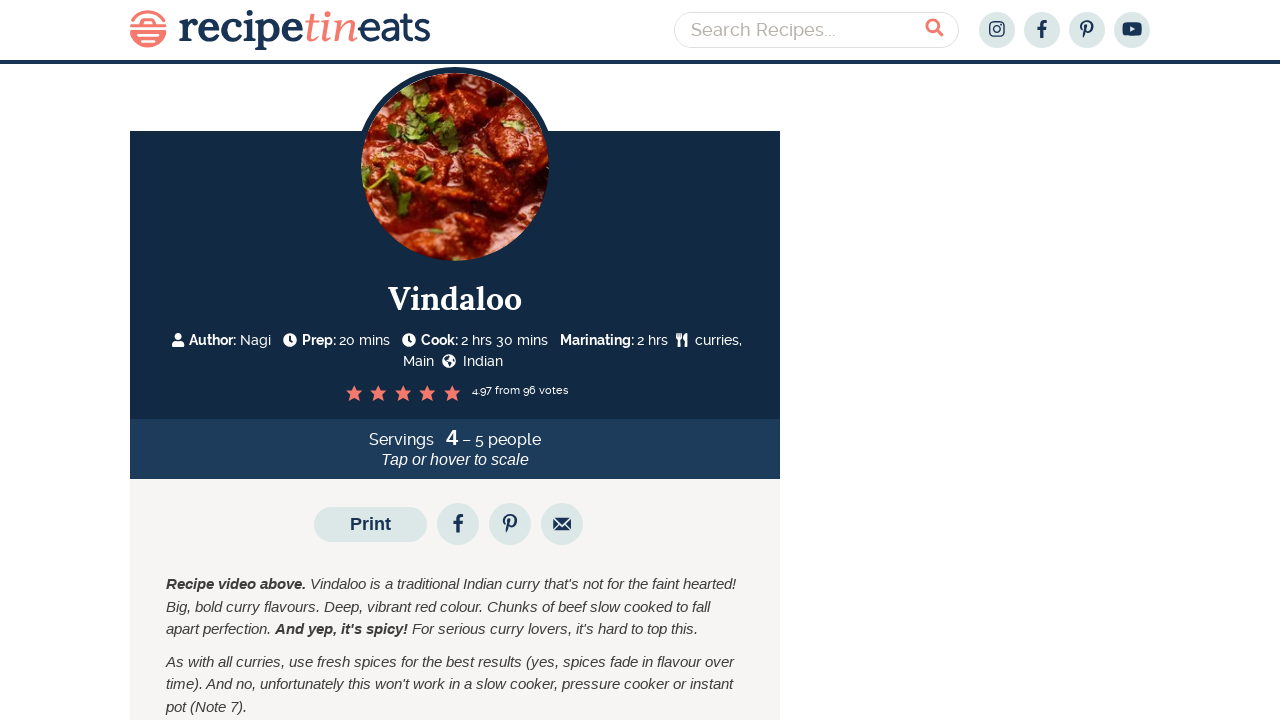

Retrieved print URL: https://www.recipetineats.com/wprm_print/vindaloo
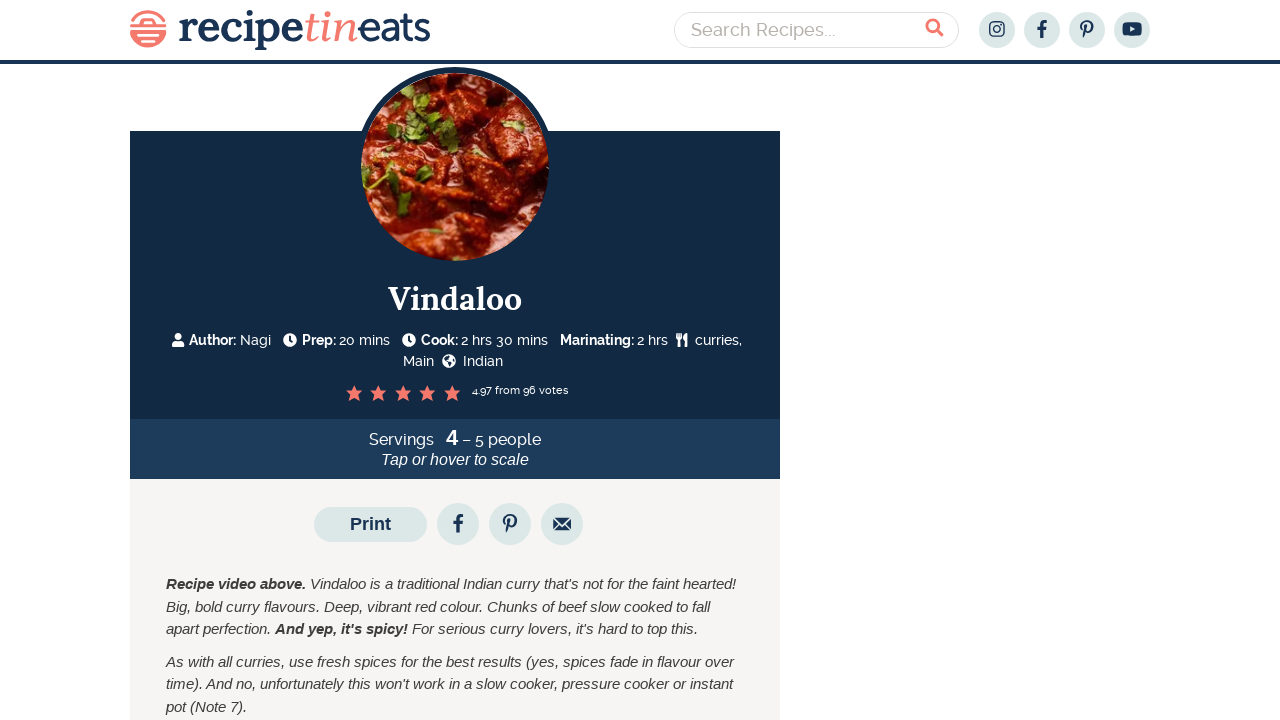

Navigated to print URL
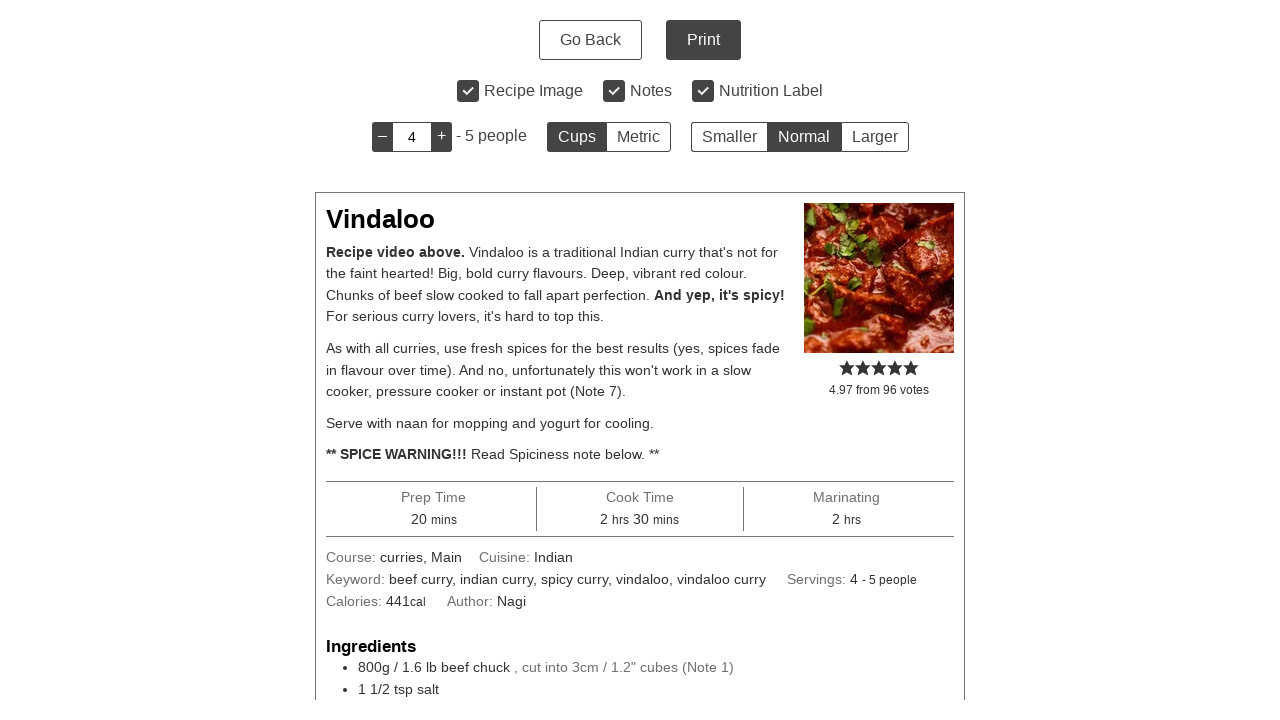

Print page DOM content loaded
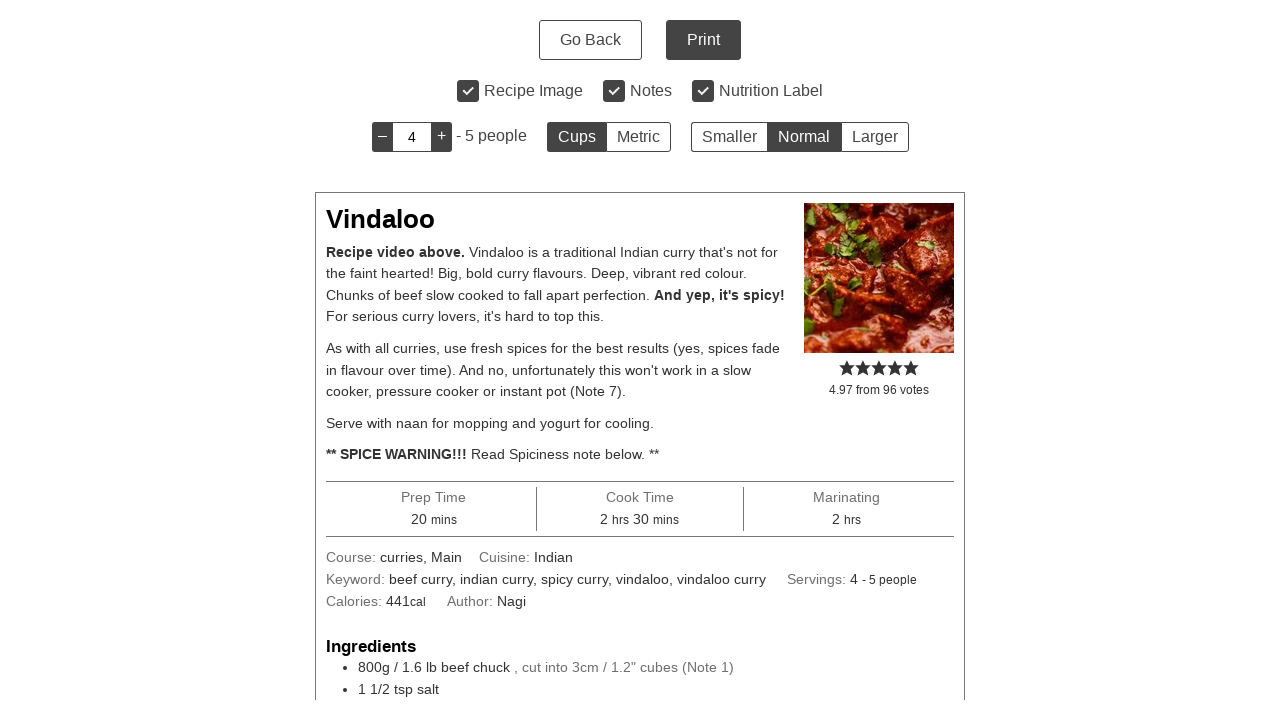

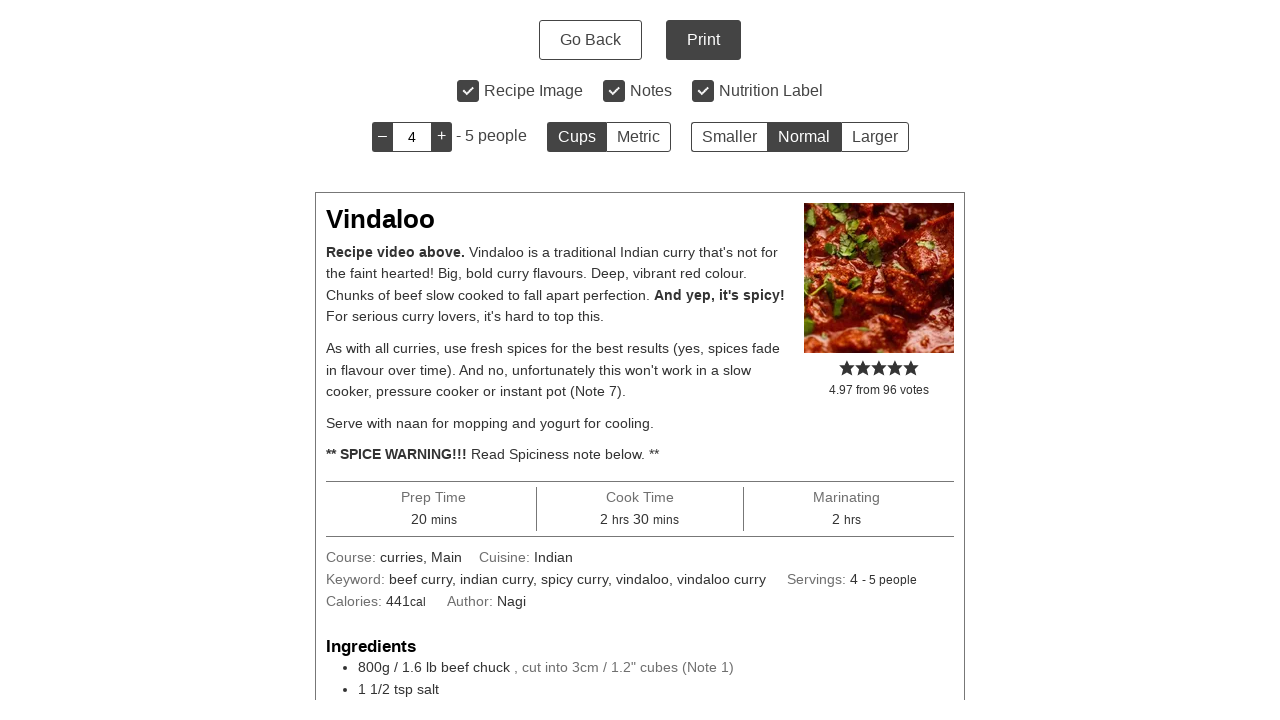